Tests dynamic control removal by clicking a remove button and verifying the element disappears with a confirmation message

Starting URL: https://the-internet.herokuapp.com/dynamic_controls

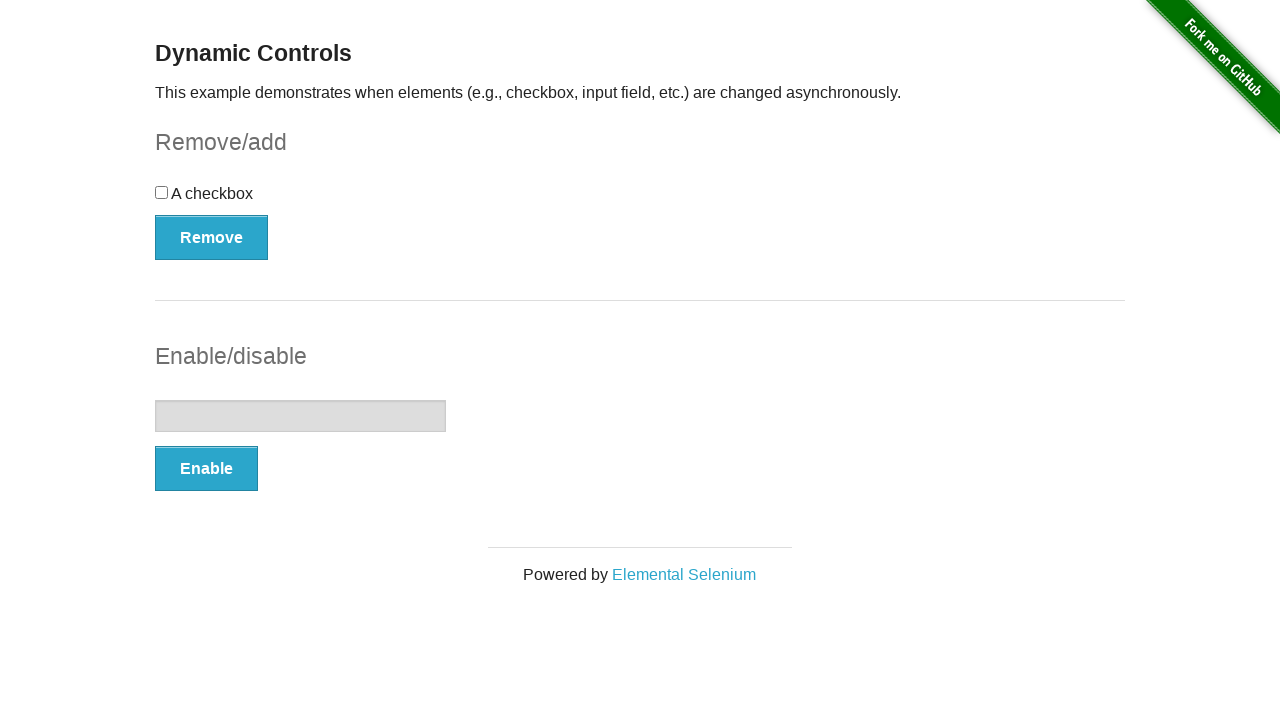

Clicked the remove button for the checkbox at (212, 237) on xpath=//button[contains(@onclick, "swapCheckbox()")]
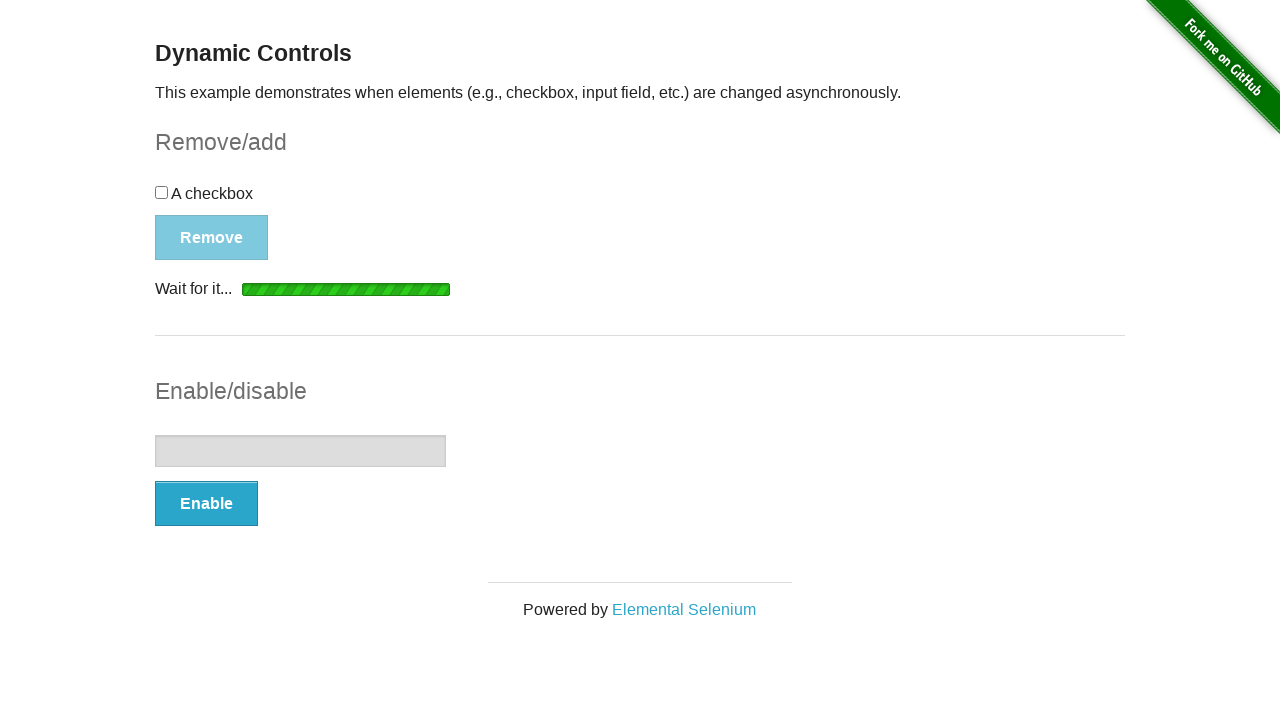

Confirmation message 'It's gone!' appeared
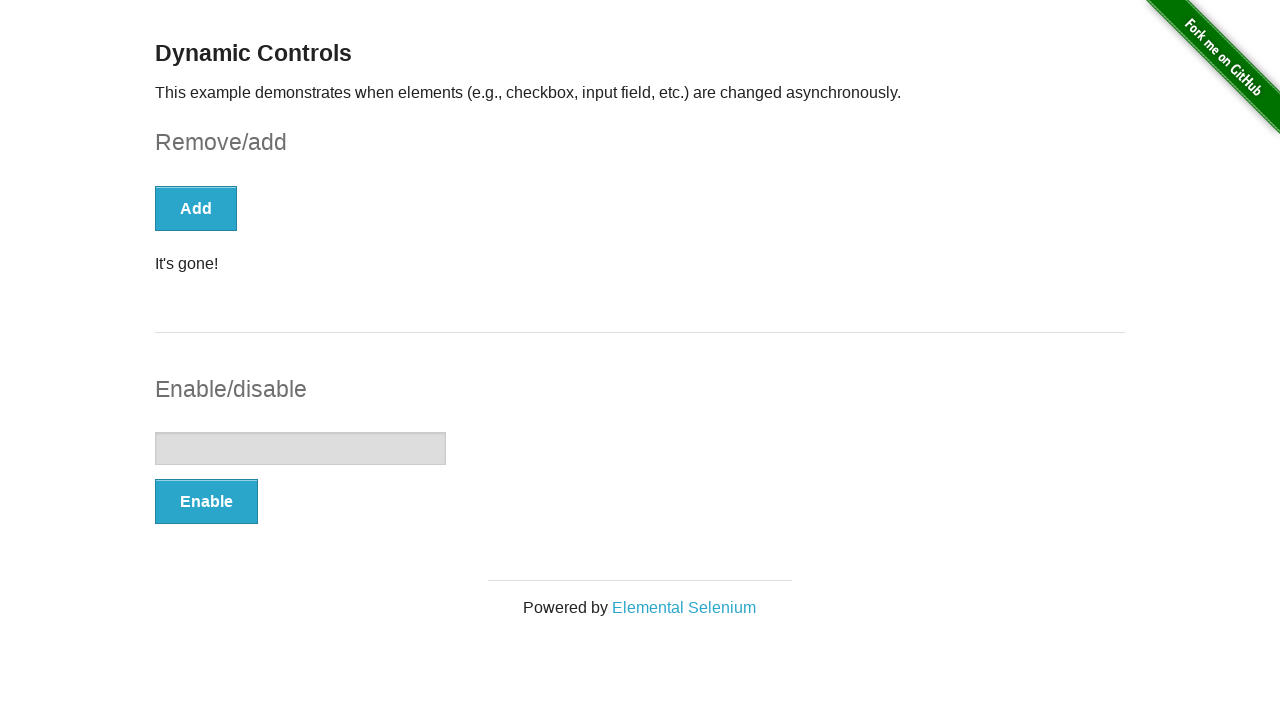

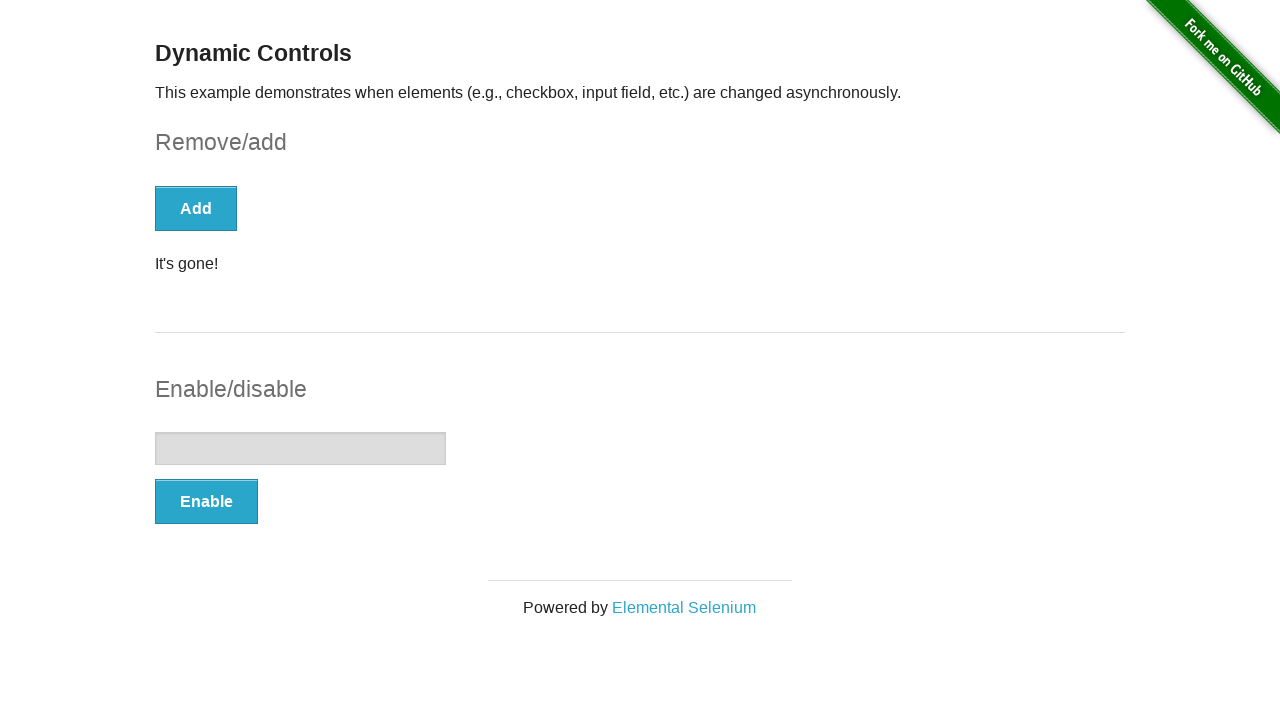